Tests dropdown selection functionality by selecting options using different methods (by index, value, and visible text) and verifying the selection

Starting URL: https://the-internet.herokuapp.com/dropdown

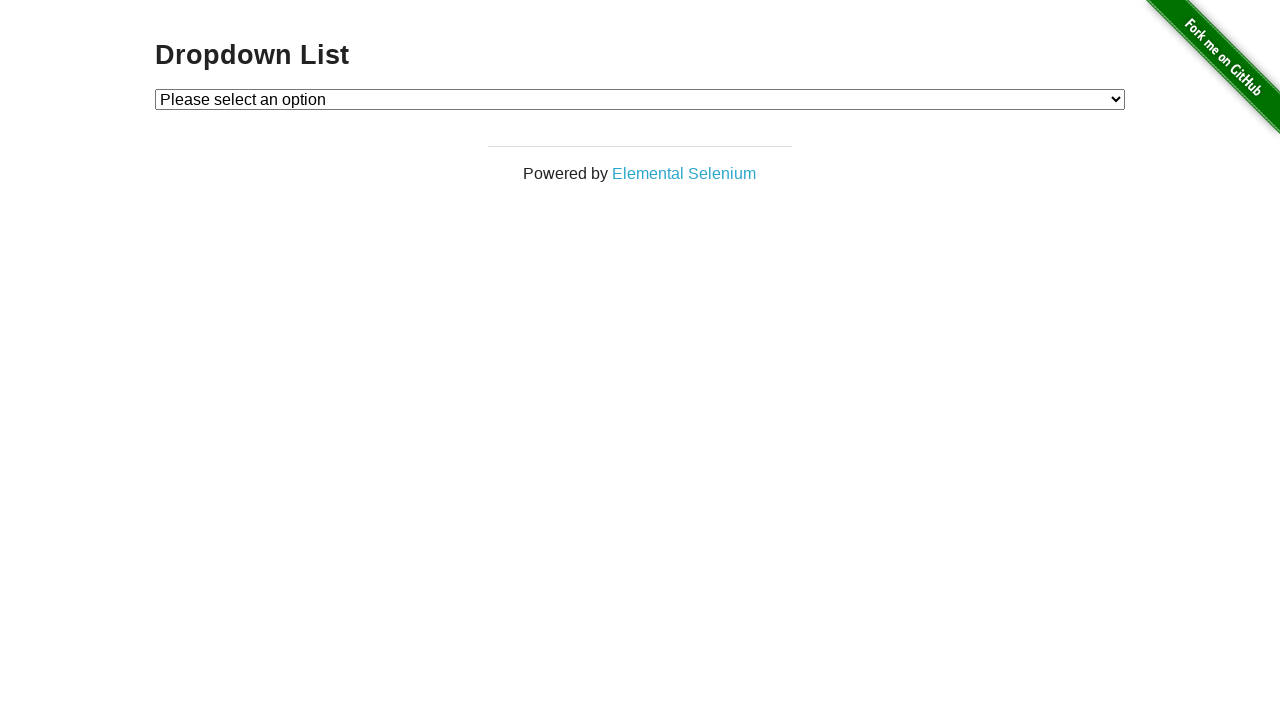

Located dropdown element with id 'dropdown'
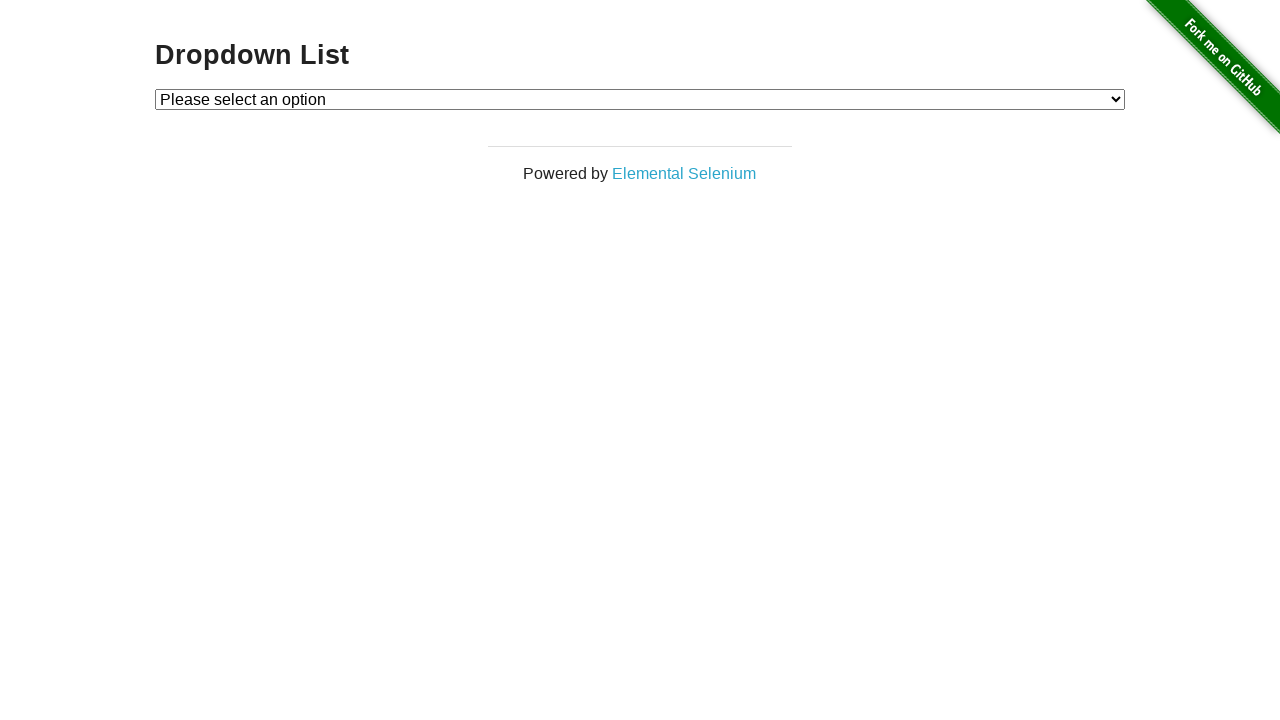

Counted dropdown options: 3 options found
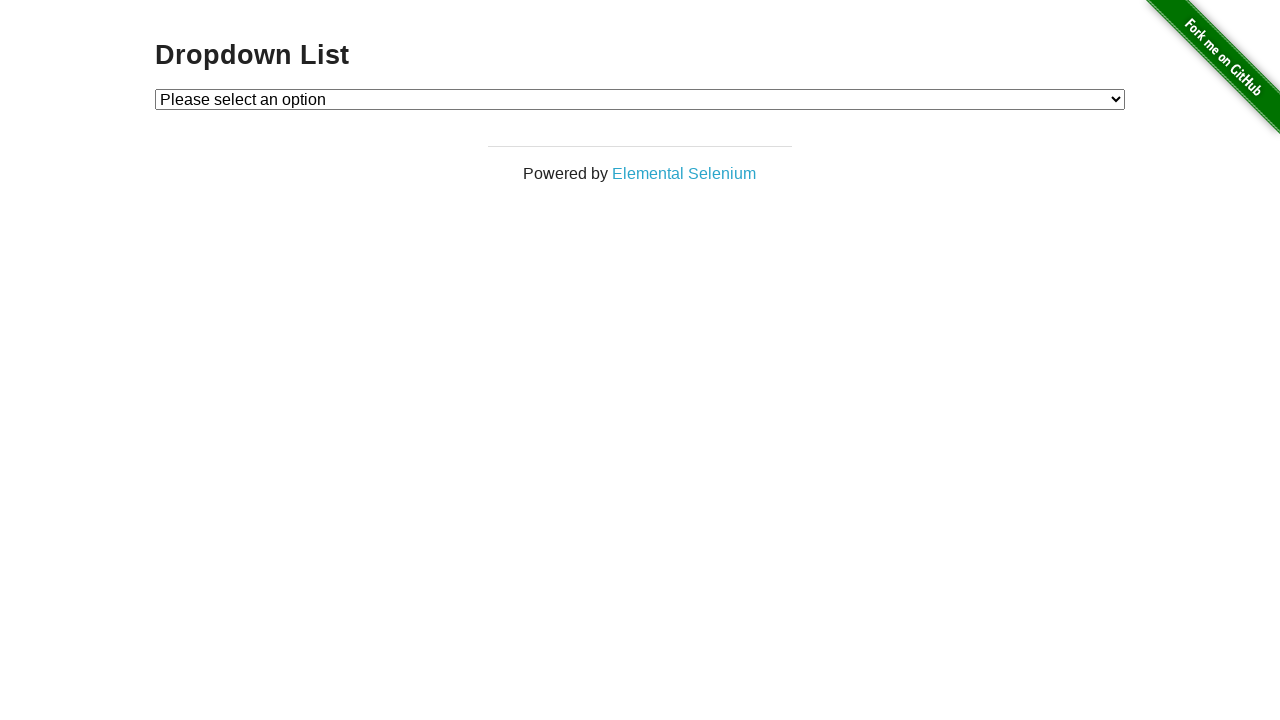

Verified dropdown contains exactly 3 options
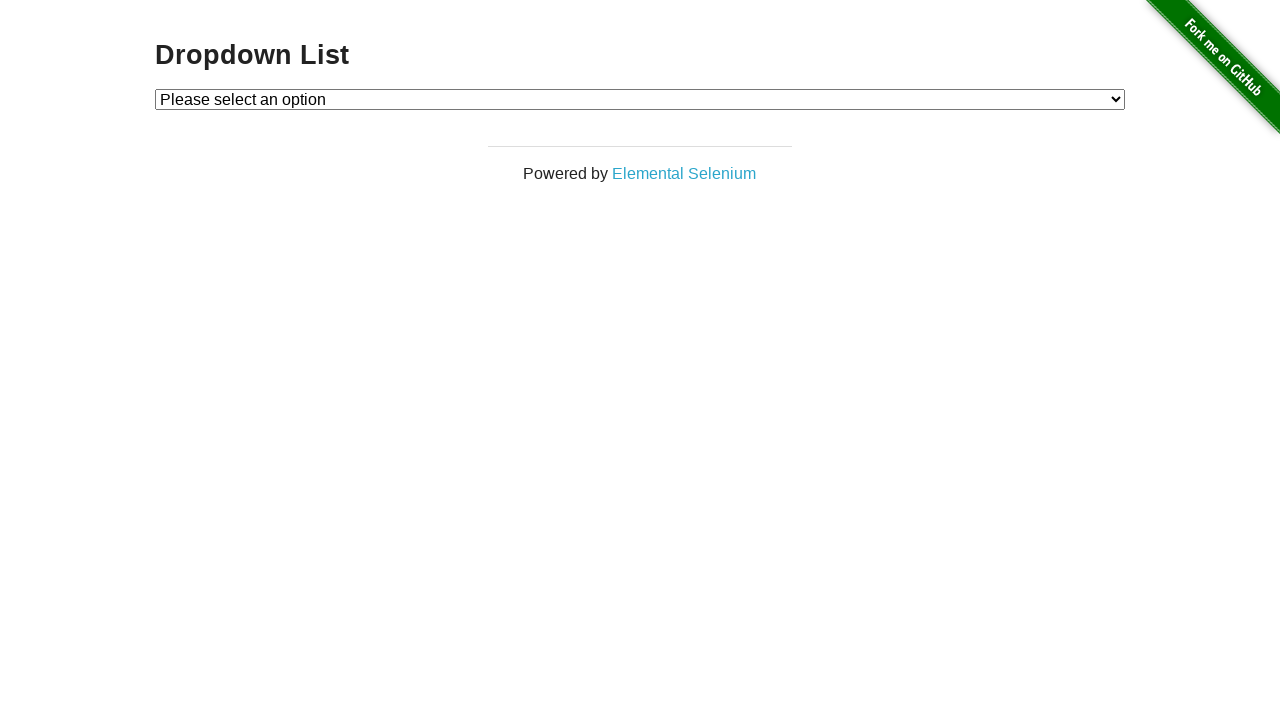

Selected option by index 1 on #dropdown
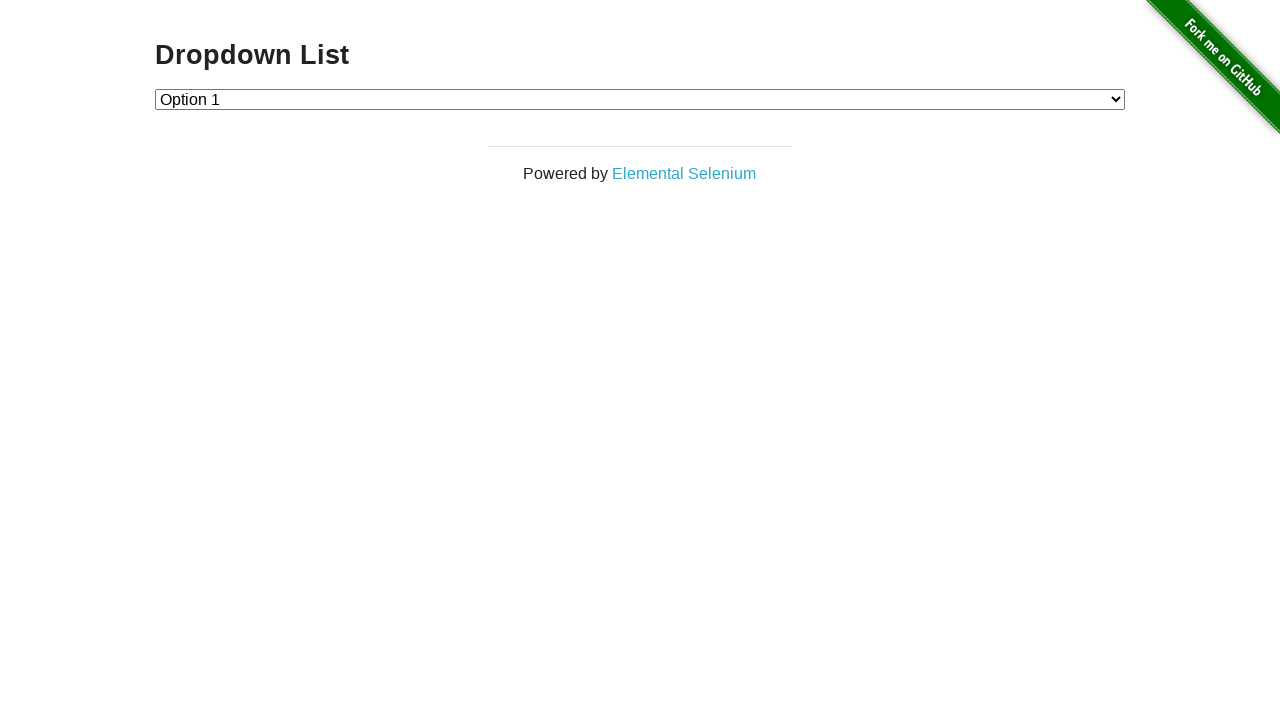

Selected option by value '2' on #dropdown
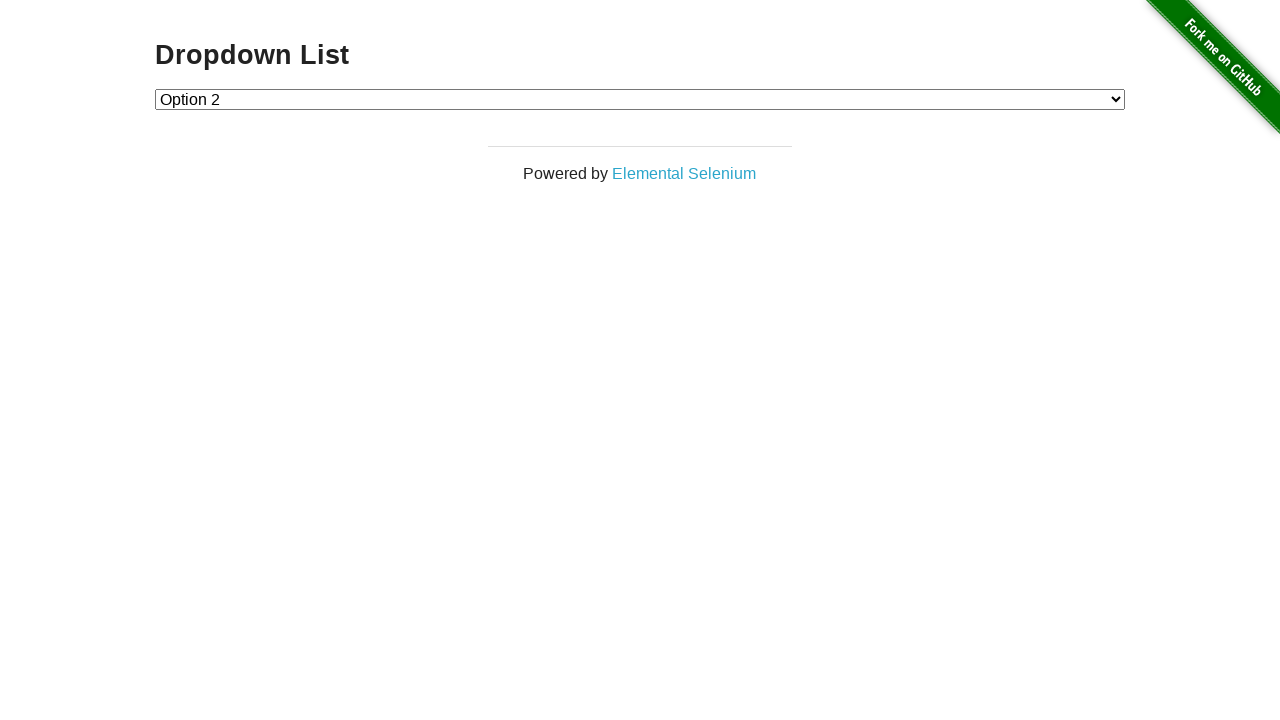

Selected option by visible text 'Option 1' on #dropdown
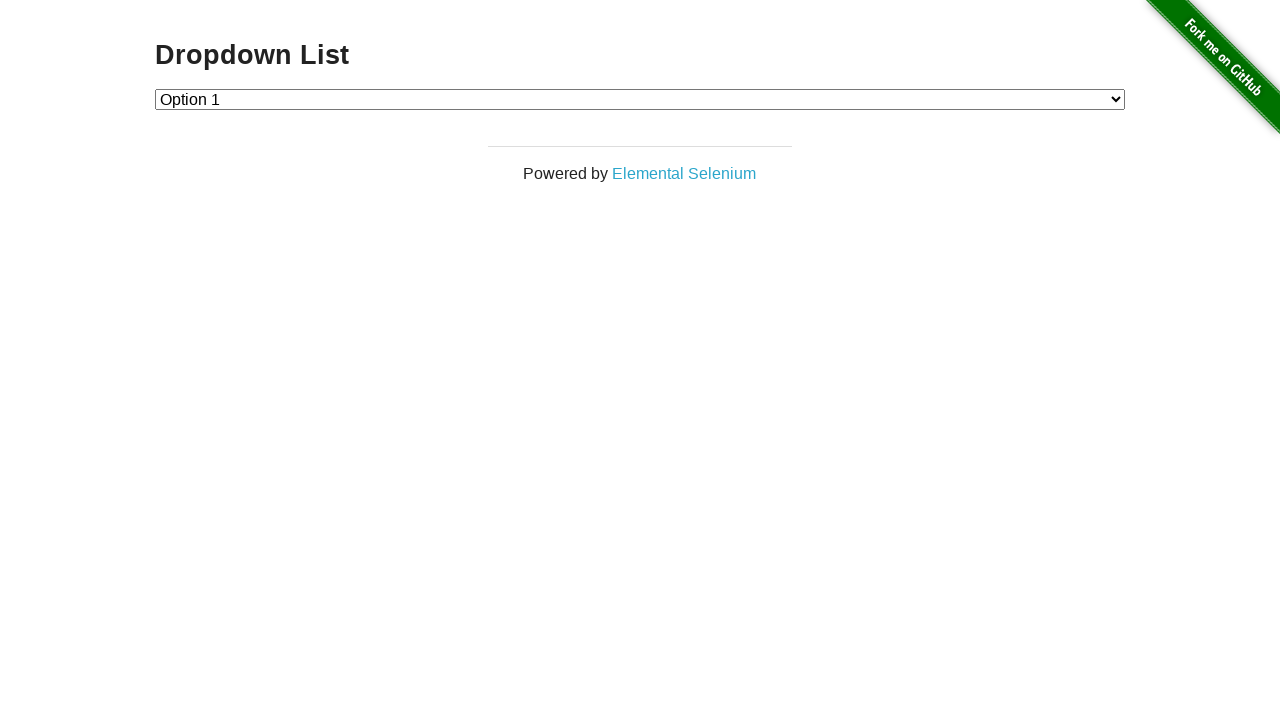

Retrieved selected option text: 'Option 1'
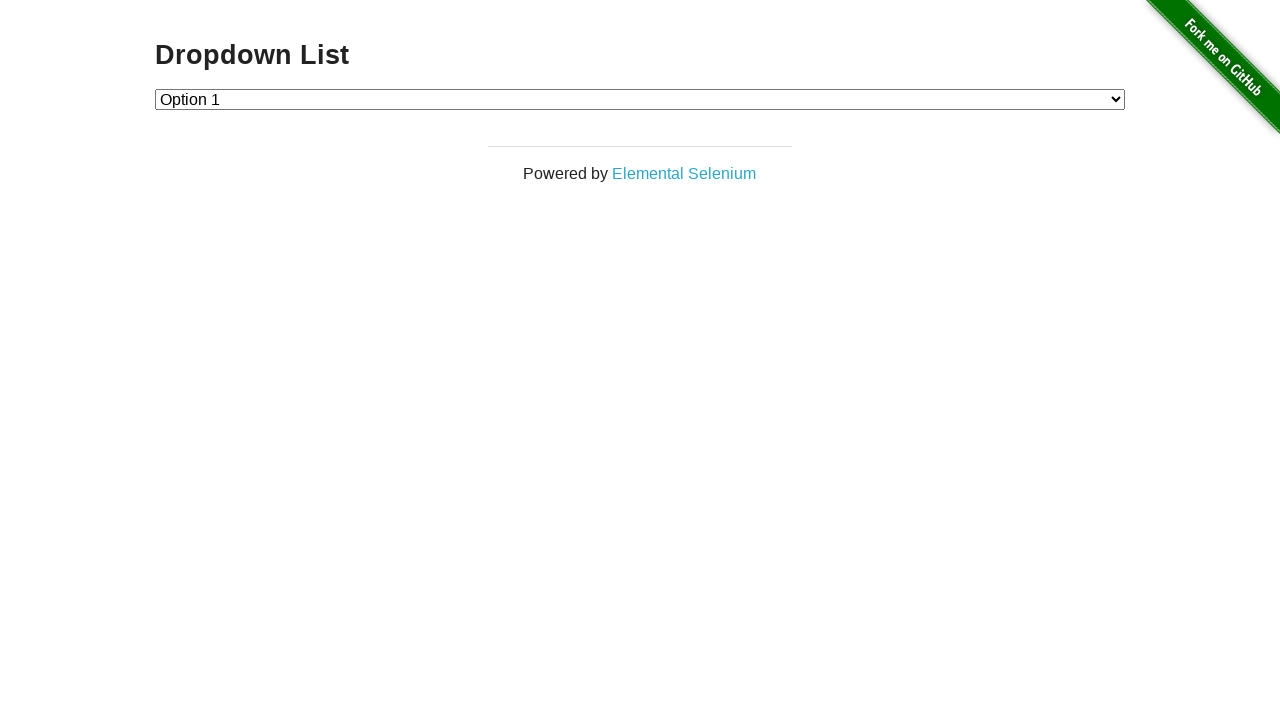

Verified selected option is 'Option 1'
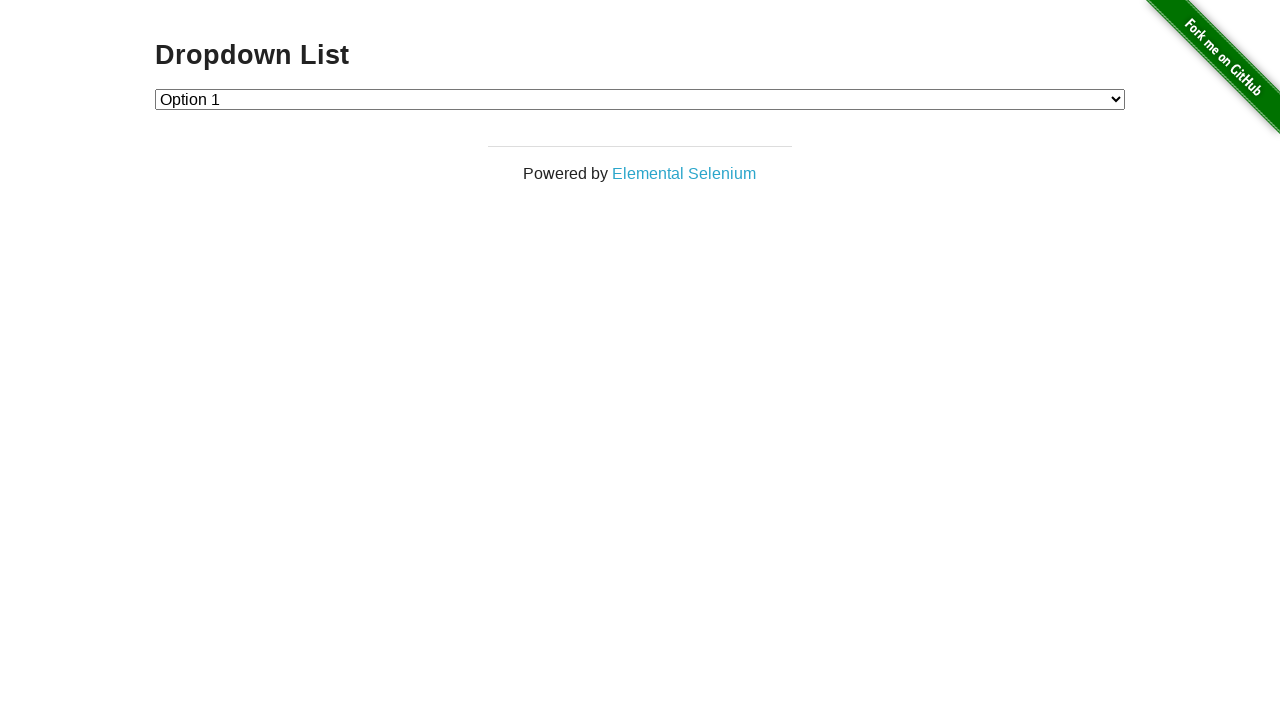

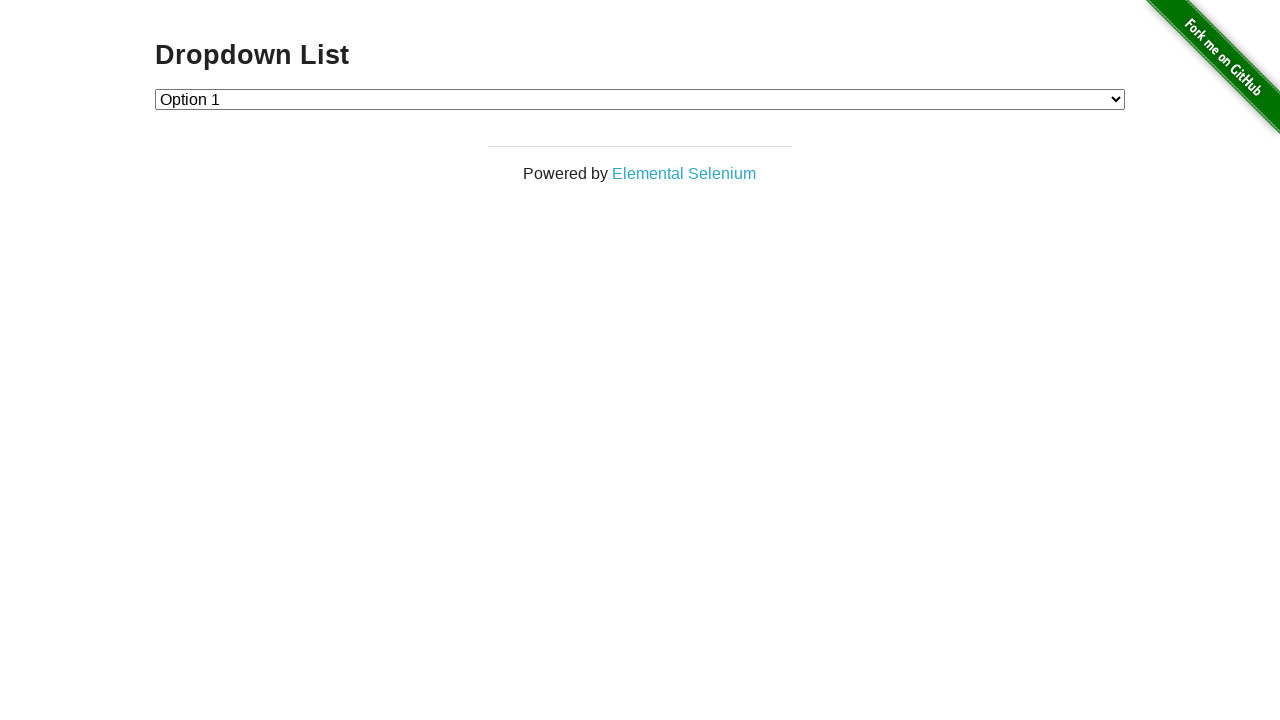